Tests opening a Samsung Galaxy S6 product page by clicking on the product link and verifying the product title is displayed correctly

Starting URL: https://www.demoblaze.com/

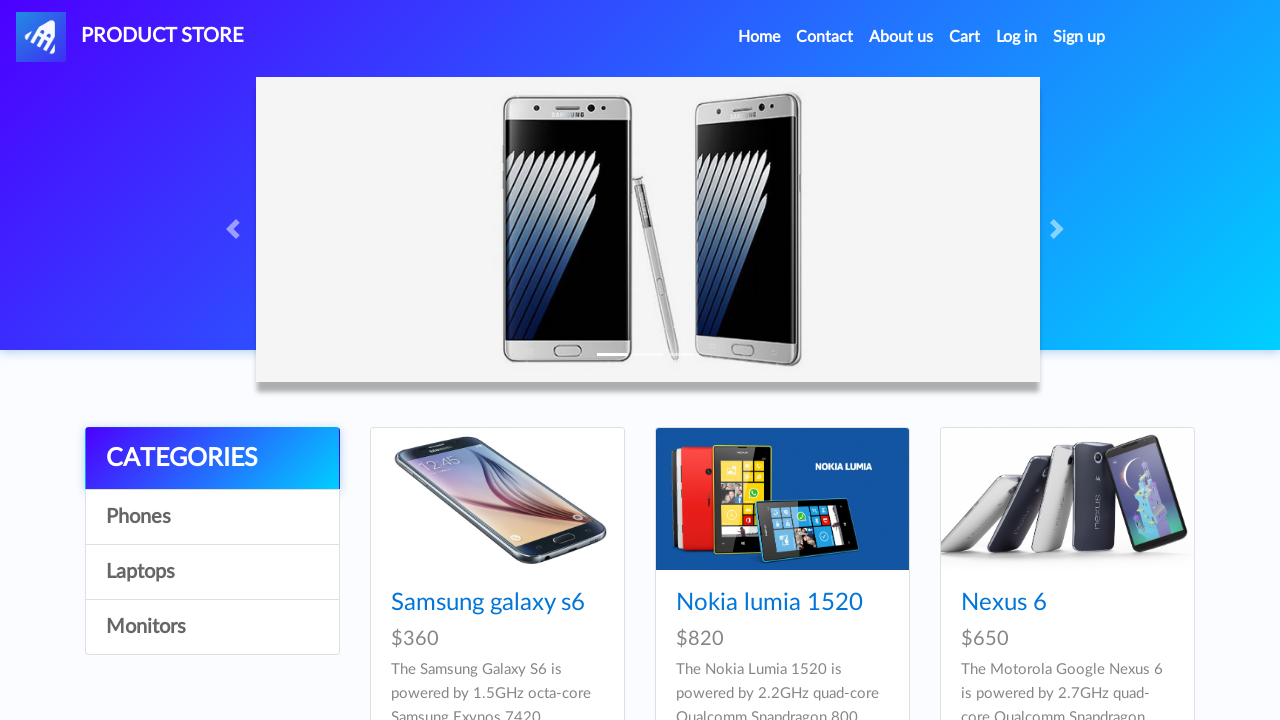

Clicked on Samsung Galaxy S6 product link at (488, 603) on xpath=//*[@id="tbodyid"]/div[1]/div[1]/div[1]/h4[1]/a[1]
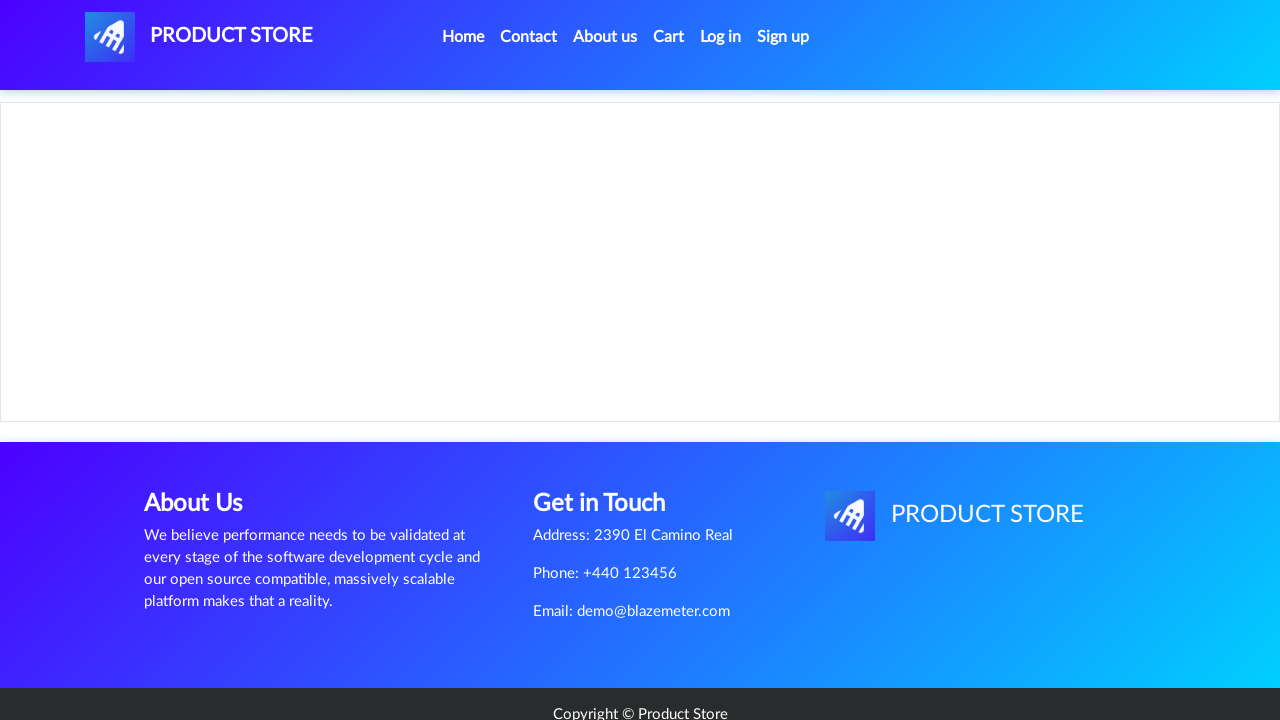

Product page loaded and h2 selector is visible
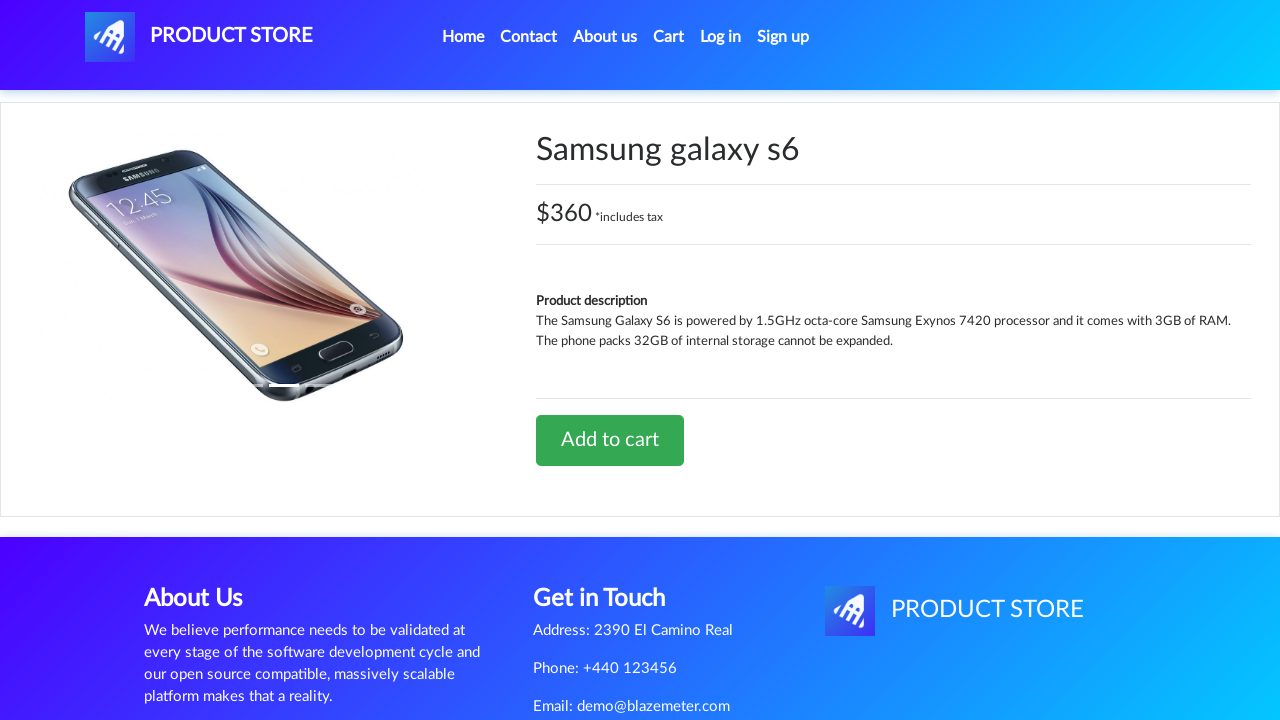

Retrieved product title element
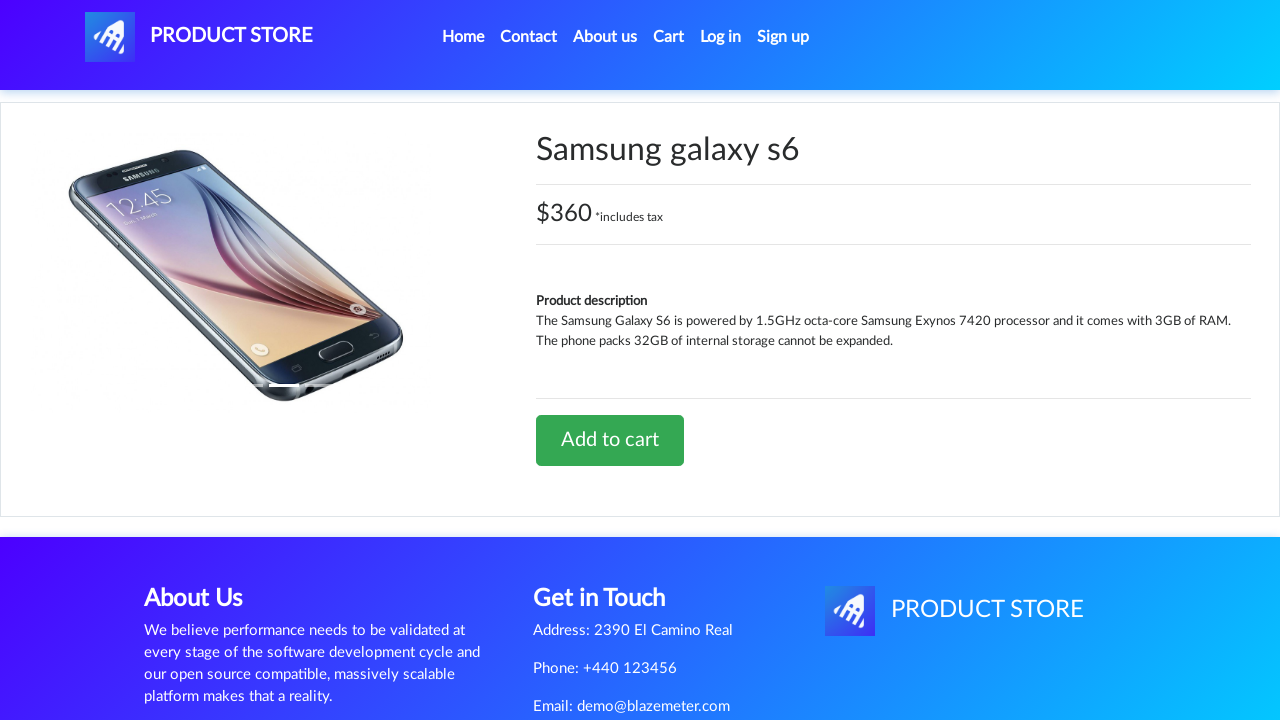

Verified product title is 'Samsung galaxy s6'
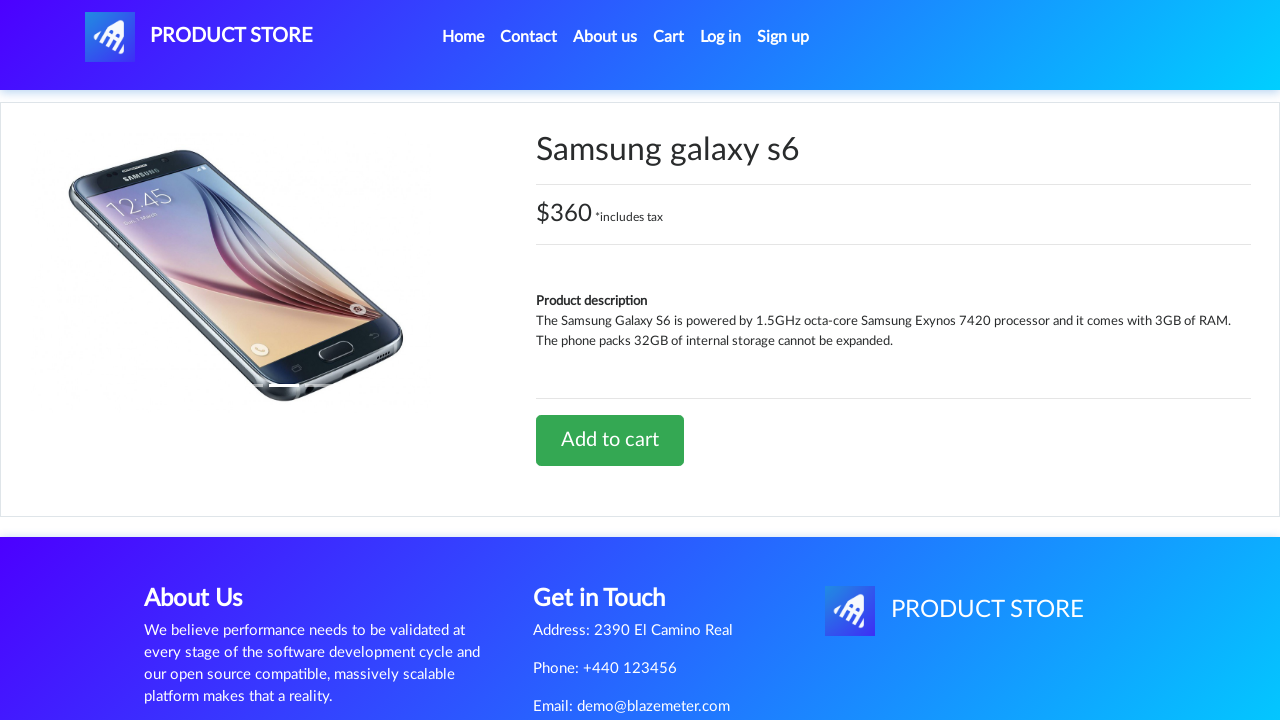

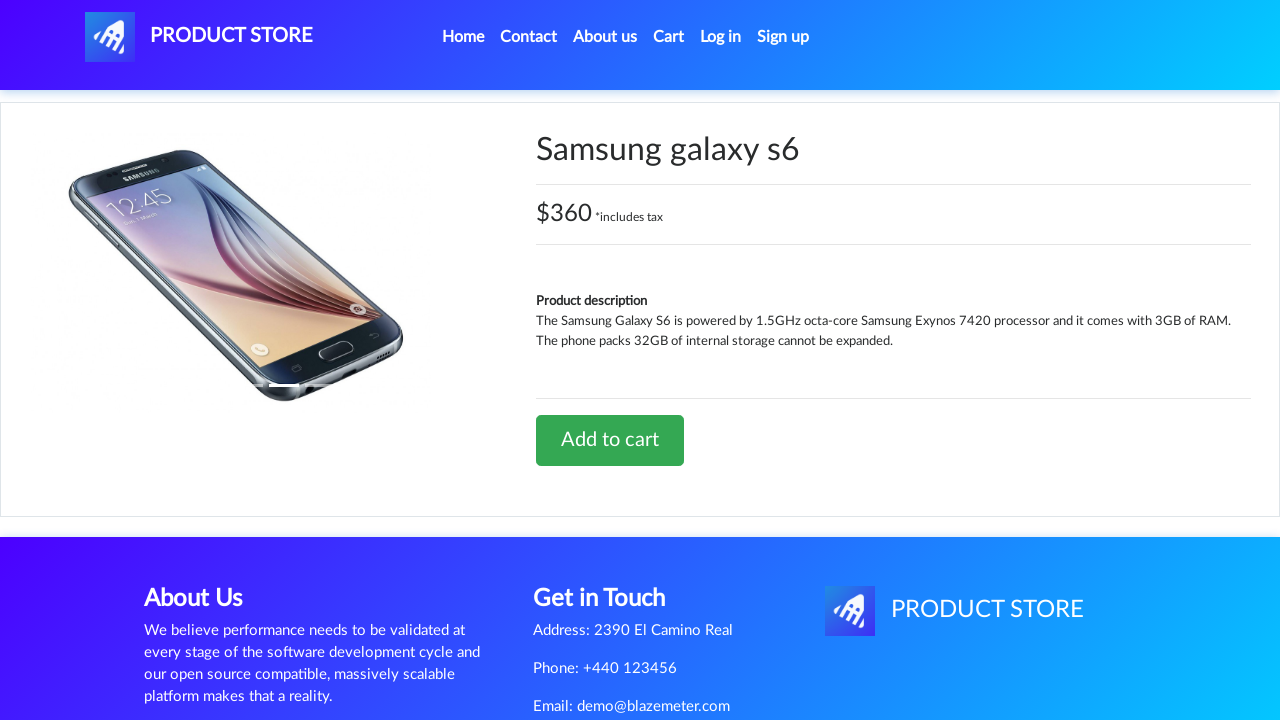